Tests that the checkout form requires the Name field by entering only a Credit Card number and verifying the error alert message appears.

Starting URL: https://www.demoblaze.com/cart.html

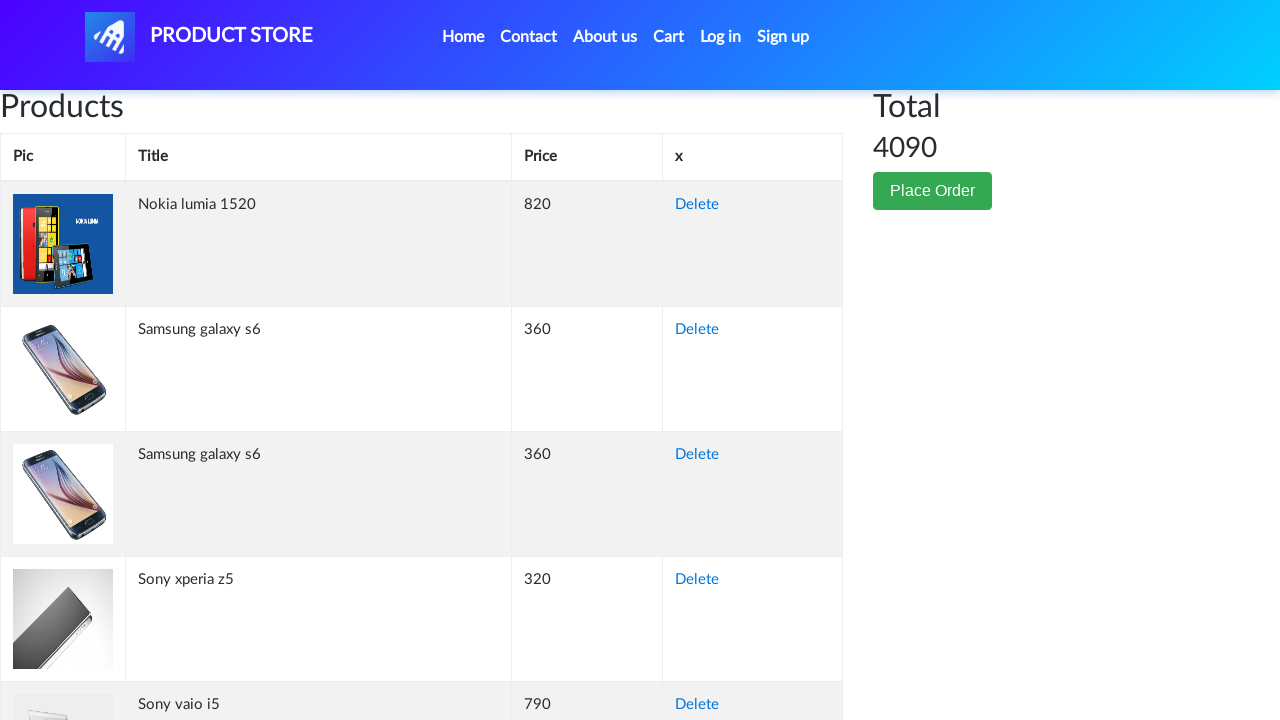

Clicked Place Order button to open checkout form at (933, 191) on xpath=//button[contains(text(),'Place Order')]
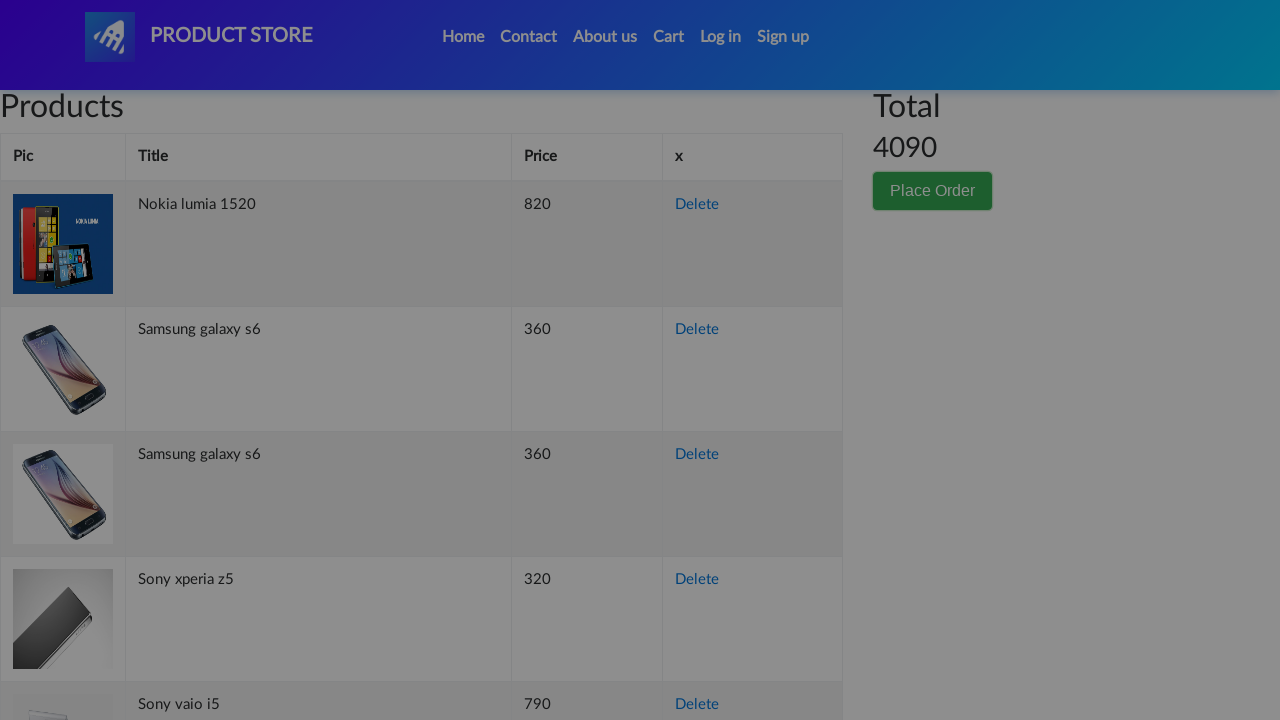

Checkout modal form loaded with Name field visible
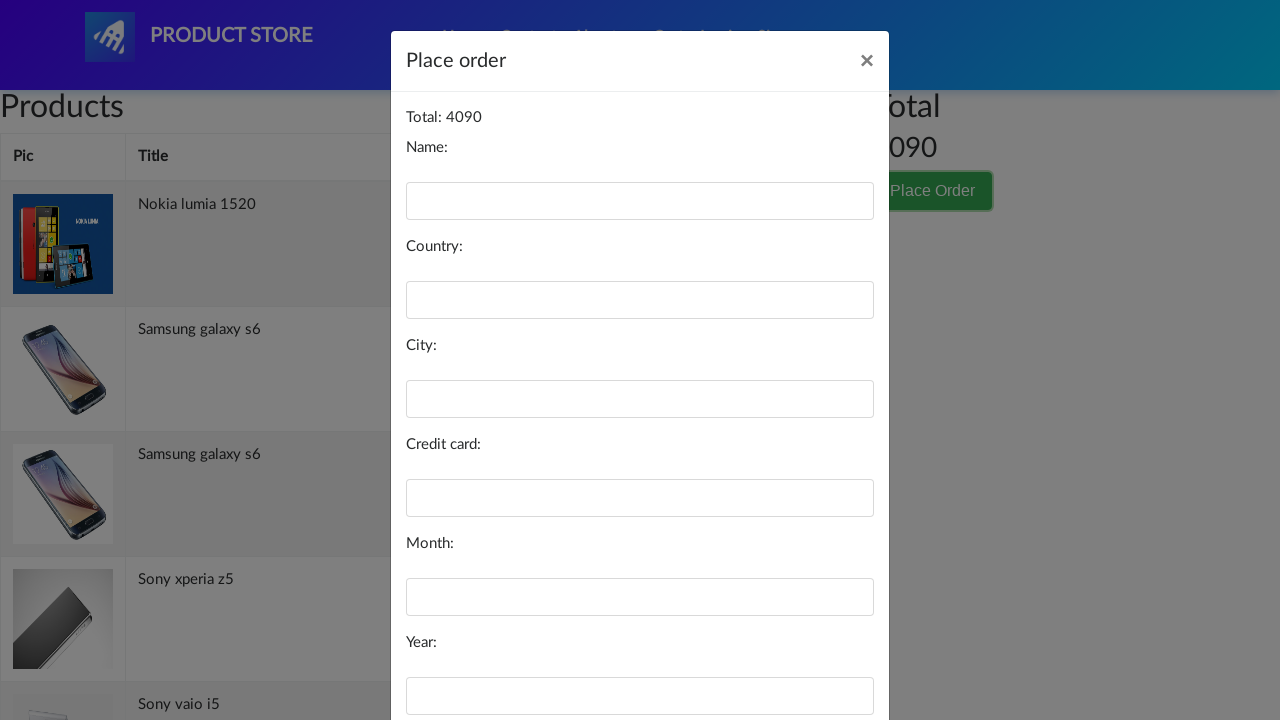

Cleared Name field (left it empty) on #name
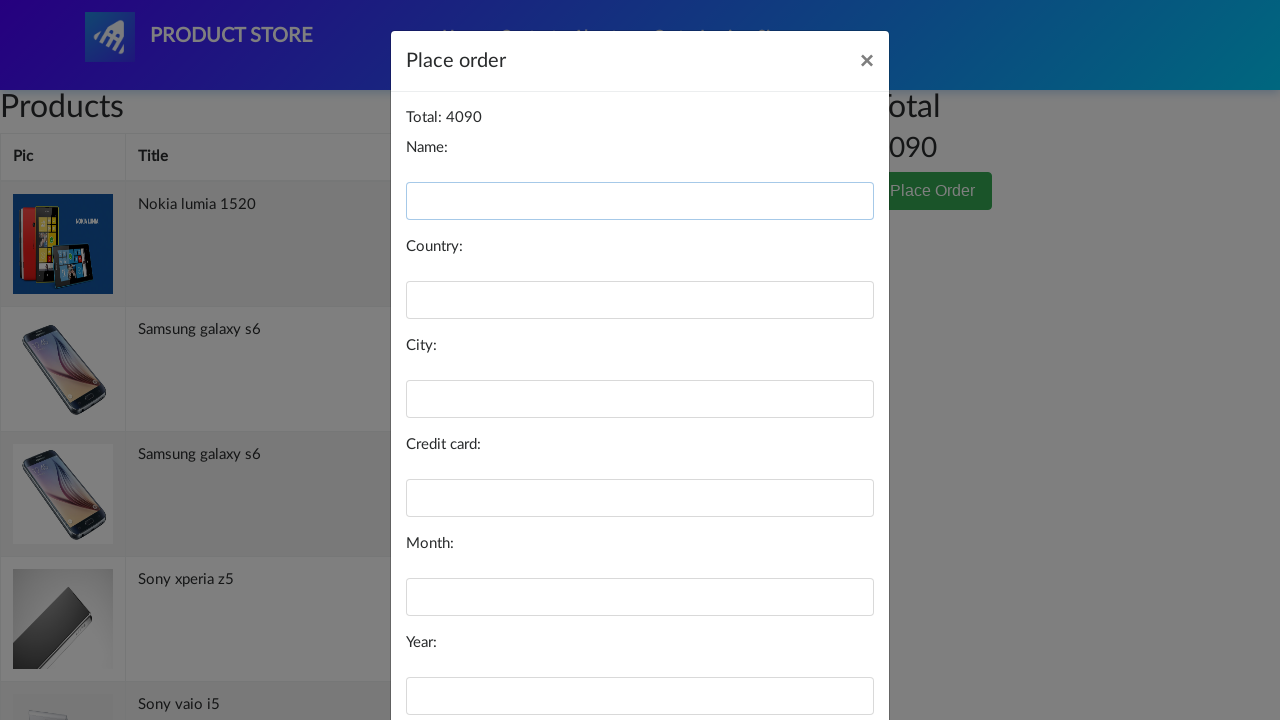

Entered credit card number 4532891756234108 on #card
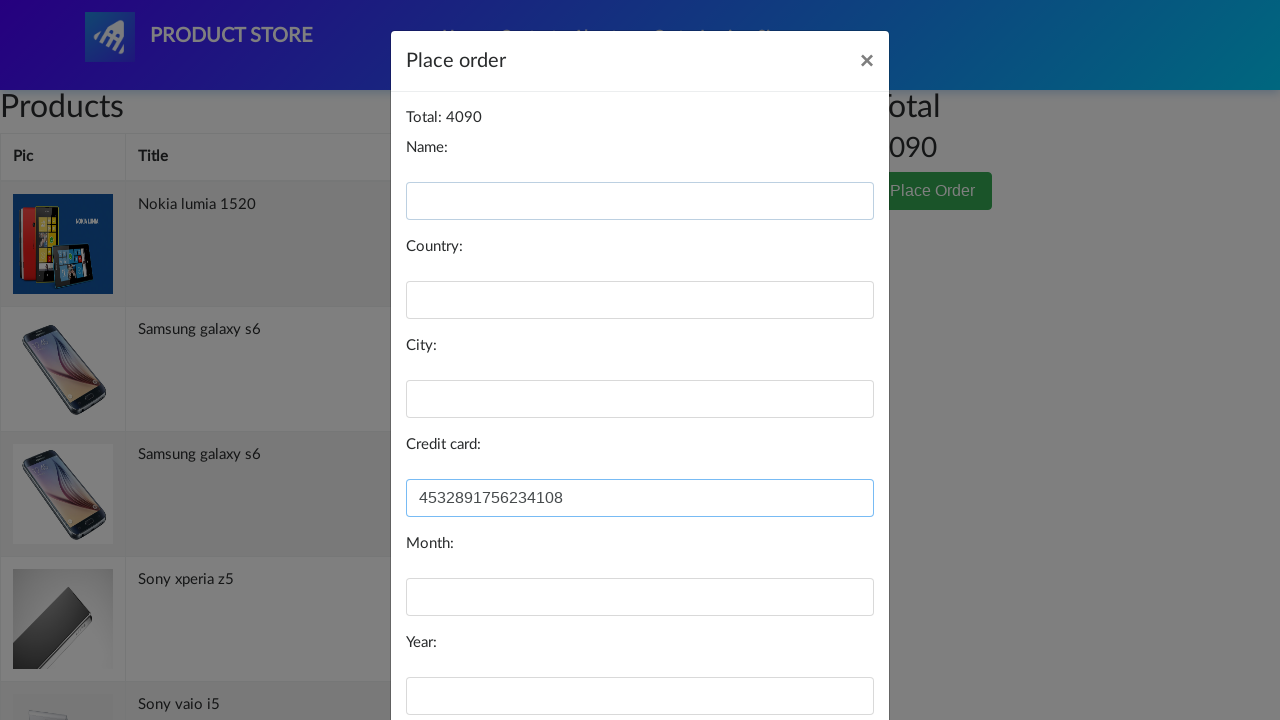

Clicked Purchase button to submit form with empty Name field at (823, 655) on xpath=//button[contains(text(),'Purchase')]
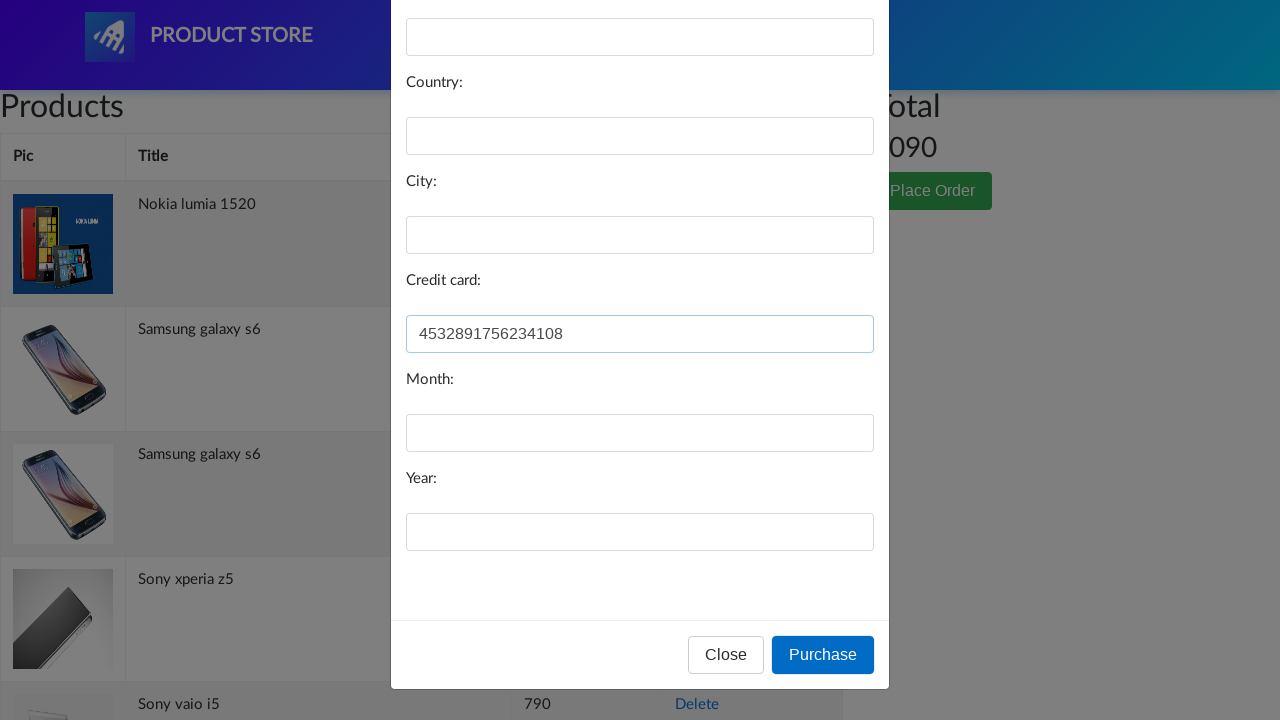

Registered dialog handler to dismiss alert
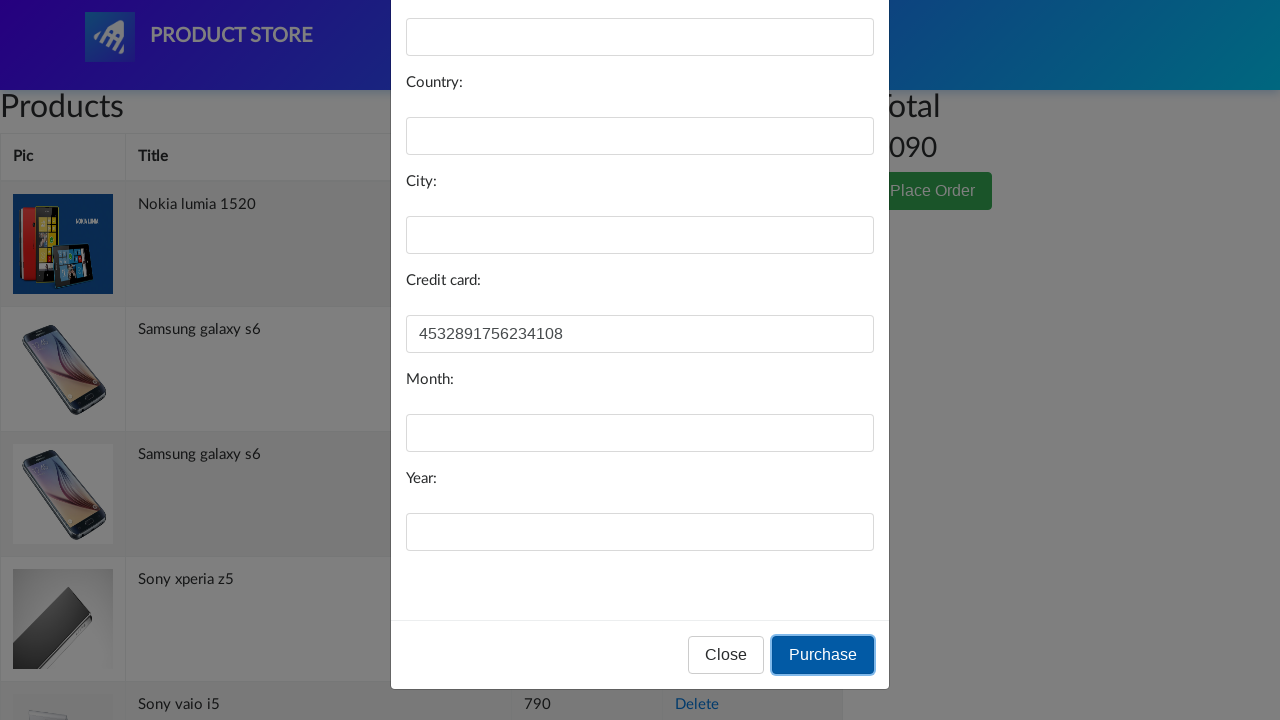

Waited for alert to appear and be dismissed
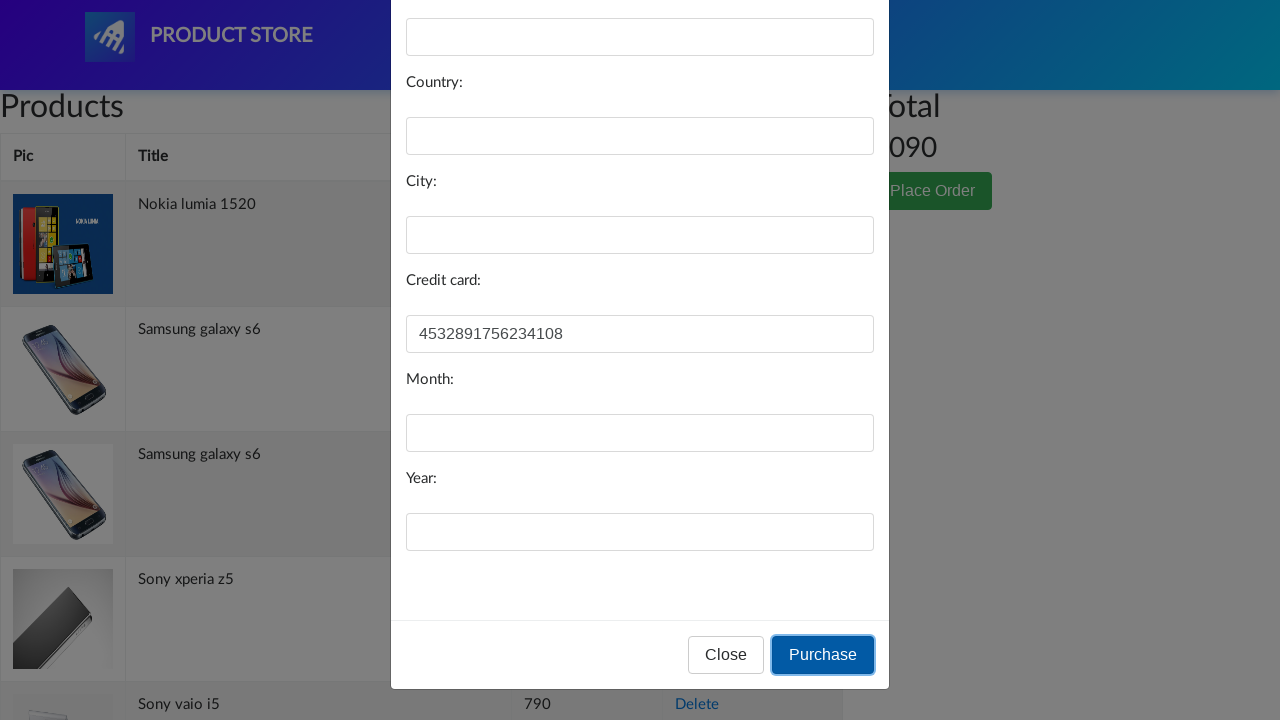

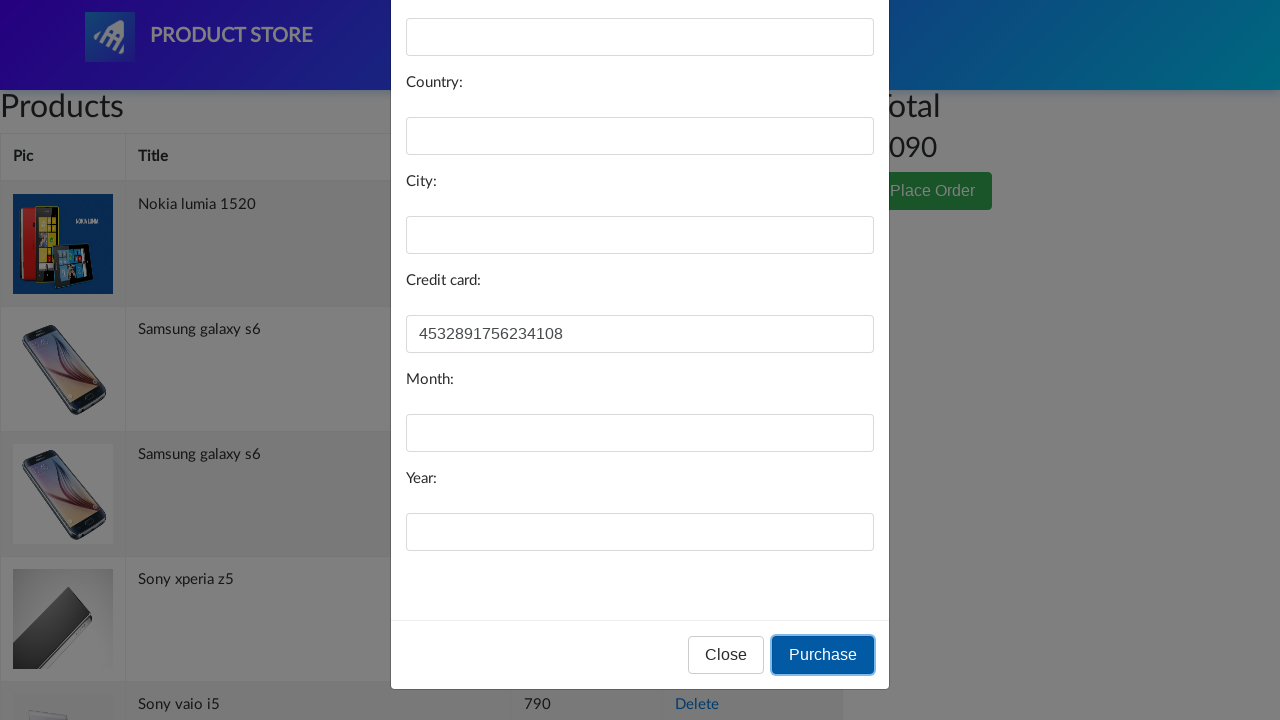